Tests adding a product to cart by logging in, clicking the first item, adding to cart, and verifying the cart contains the product

Starting URL: https://www.saucedemo.com/

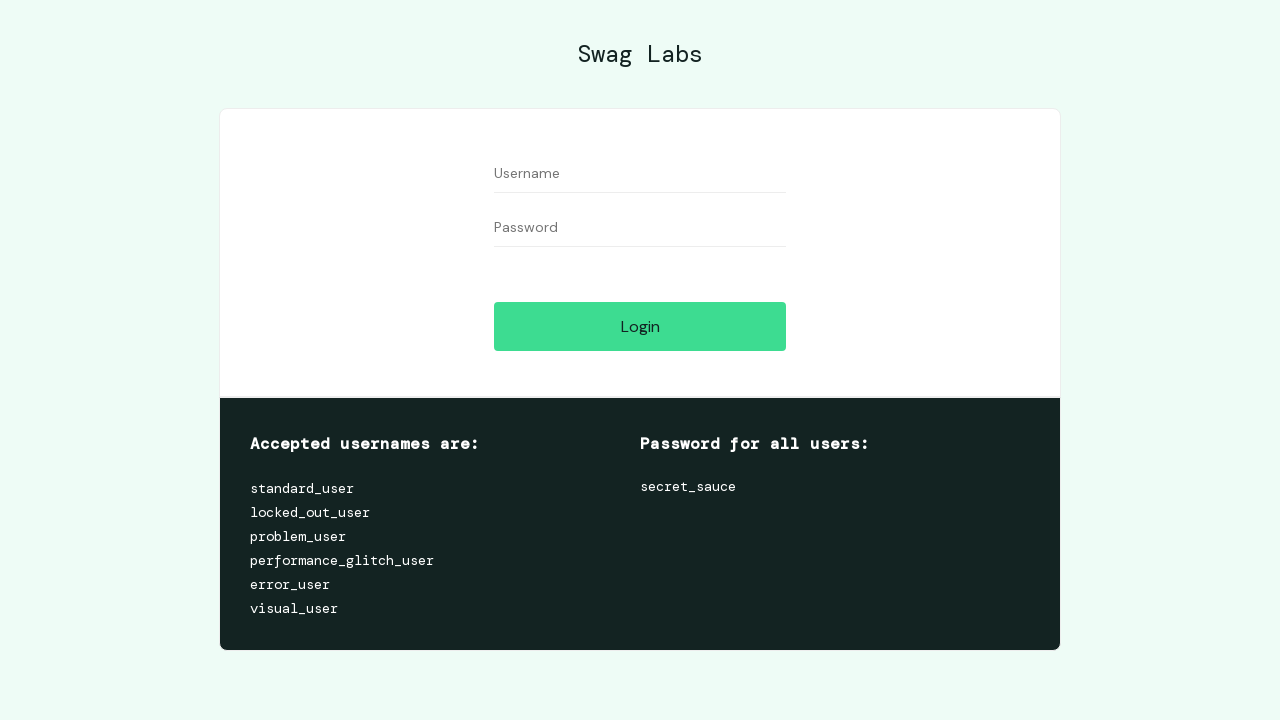

Filled username field with 'standard_user' on #user-name
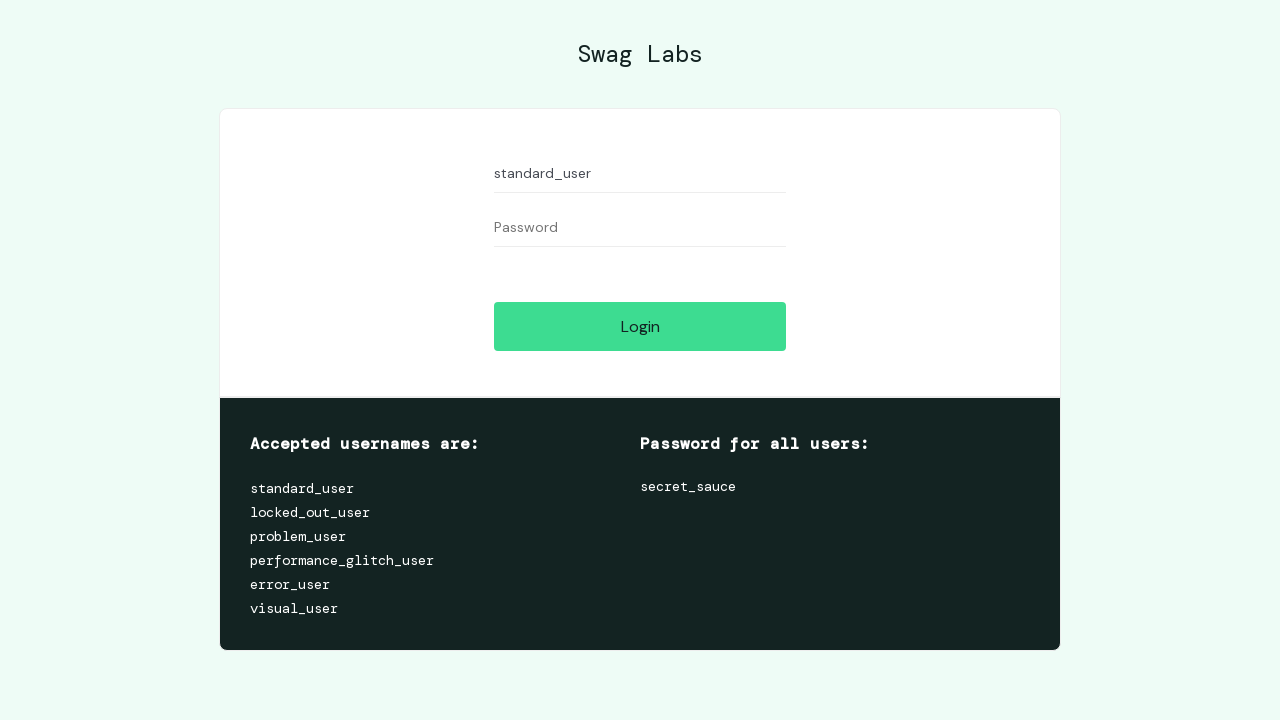

Filled password field with 'secret_sauce' on #password
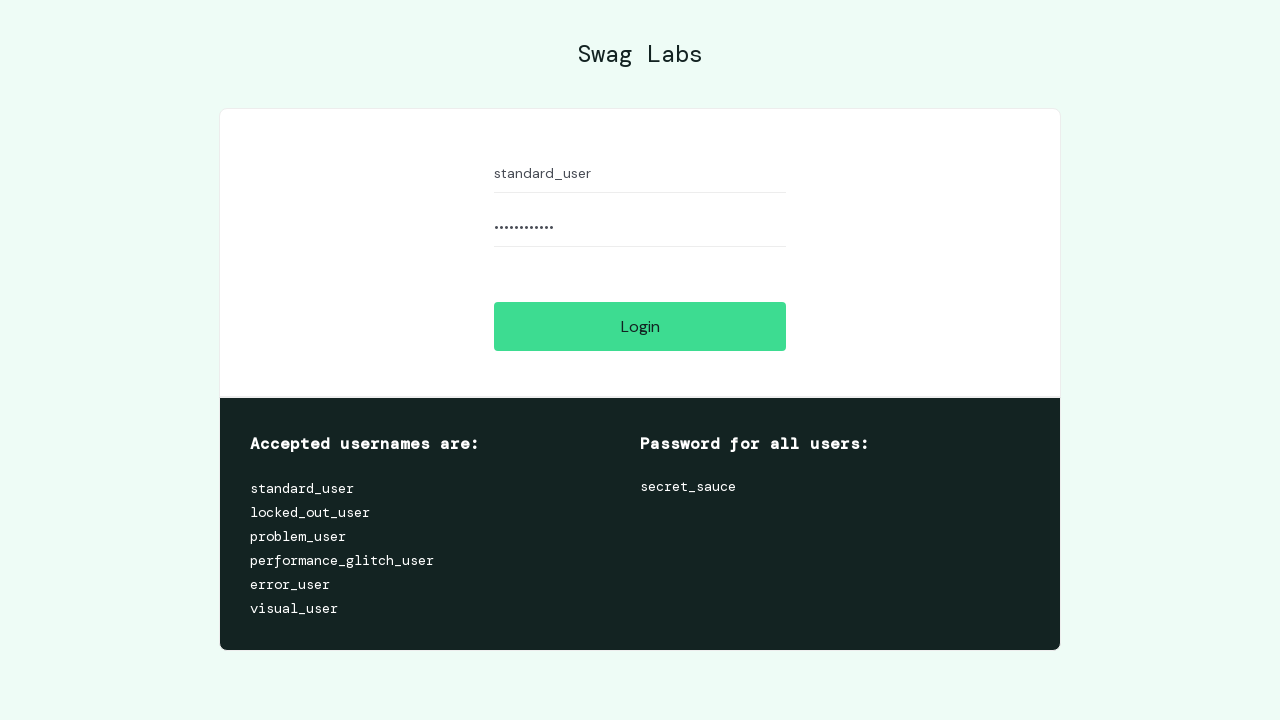

Clicked login button at (640, 326) on #login-button
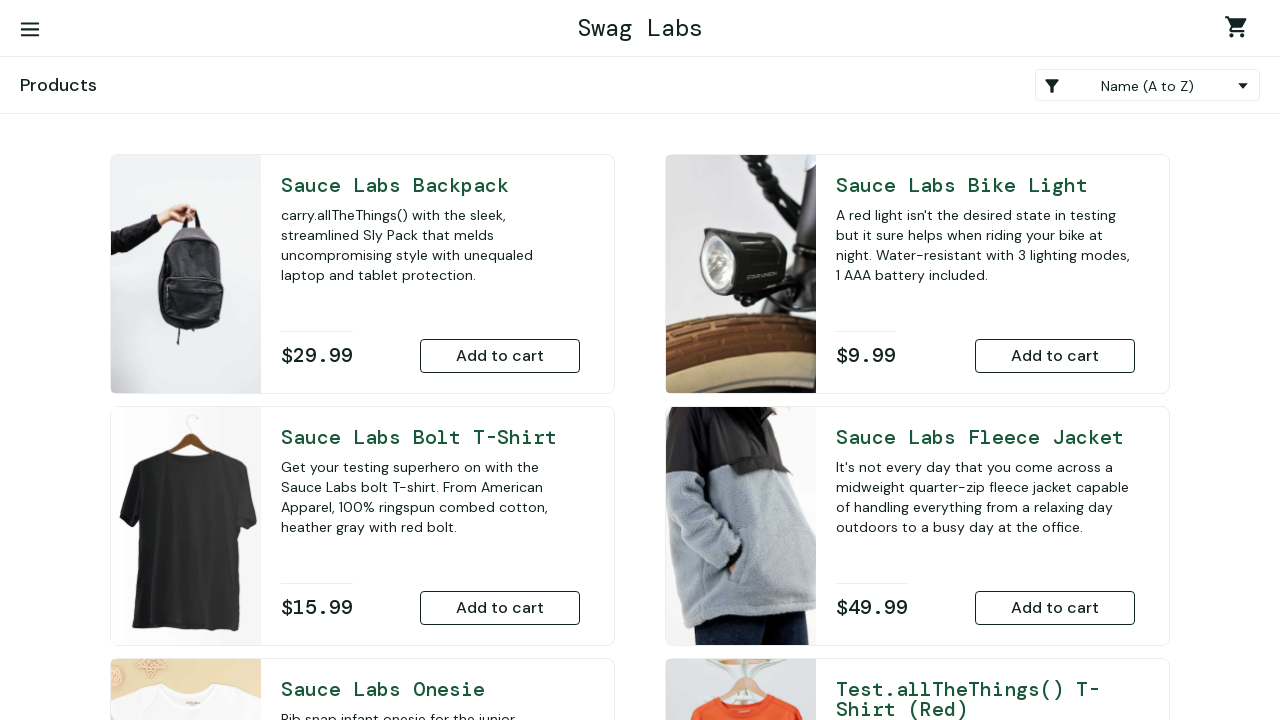

Inventory page loaded successfully
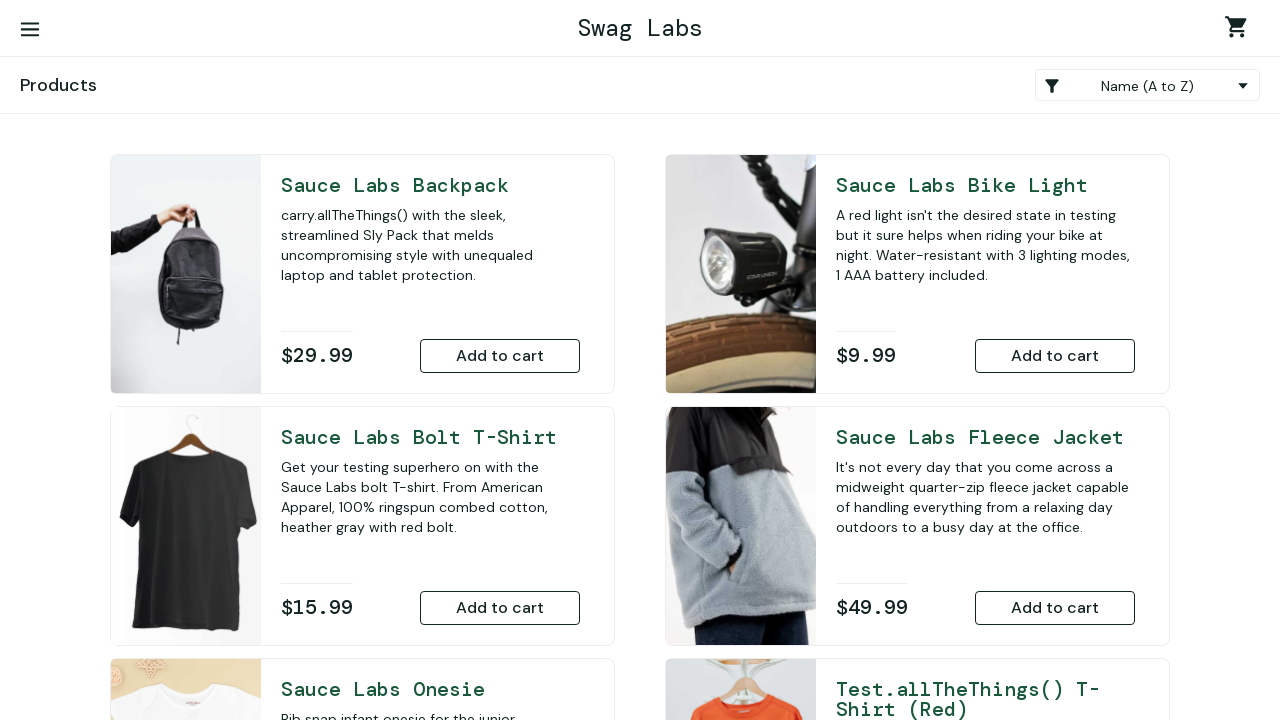

Clicked on first product at (430, 185) on .inventory_item:first-child .inventory_item_name
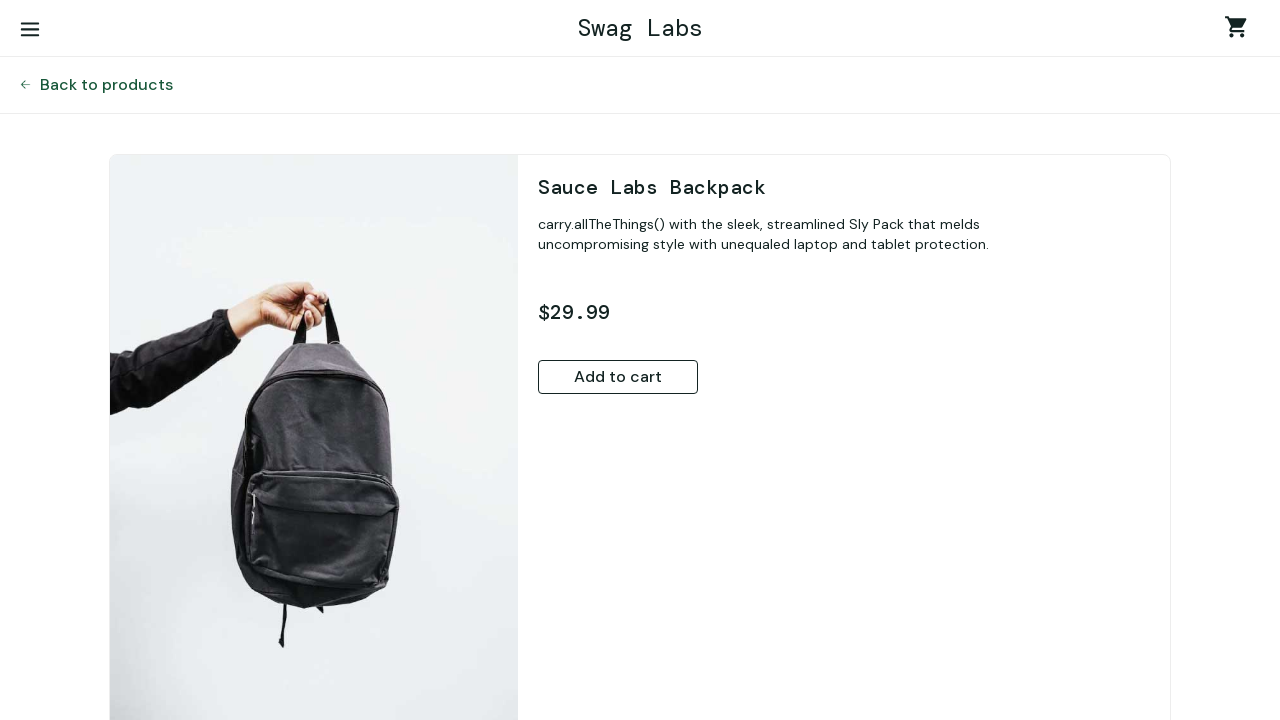

Clicked 'Add to Cart' button at (618, 377) on .btn_inventory
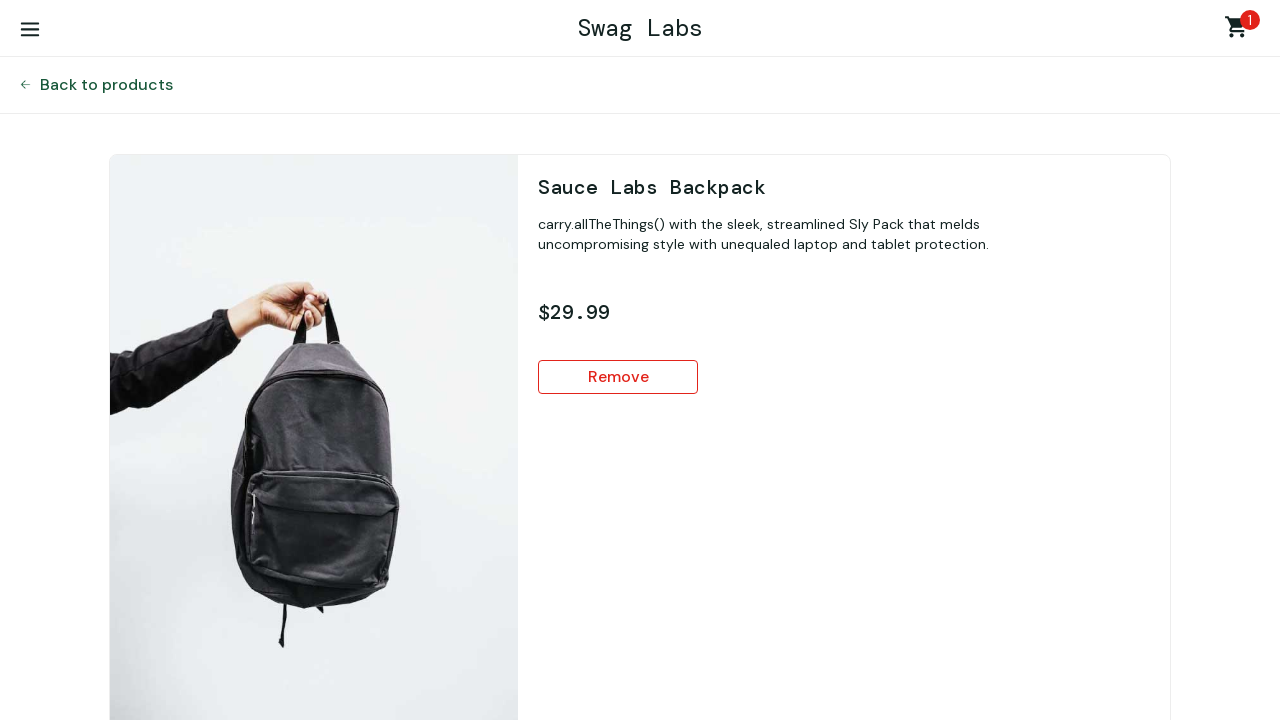

Clicked shopping cart link at (1240, 30) on .shopping_cart_link
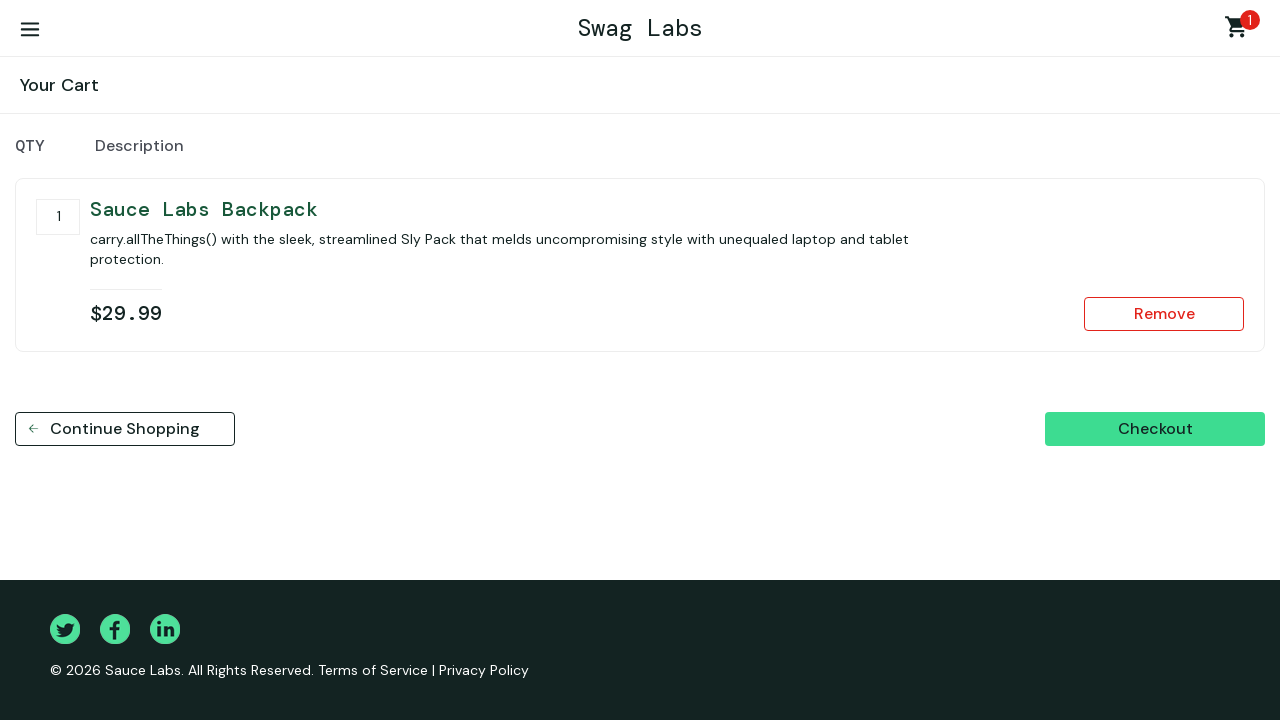

Verified product is in shopping cart
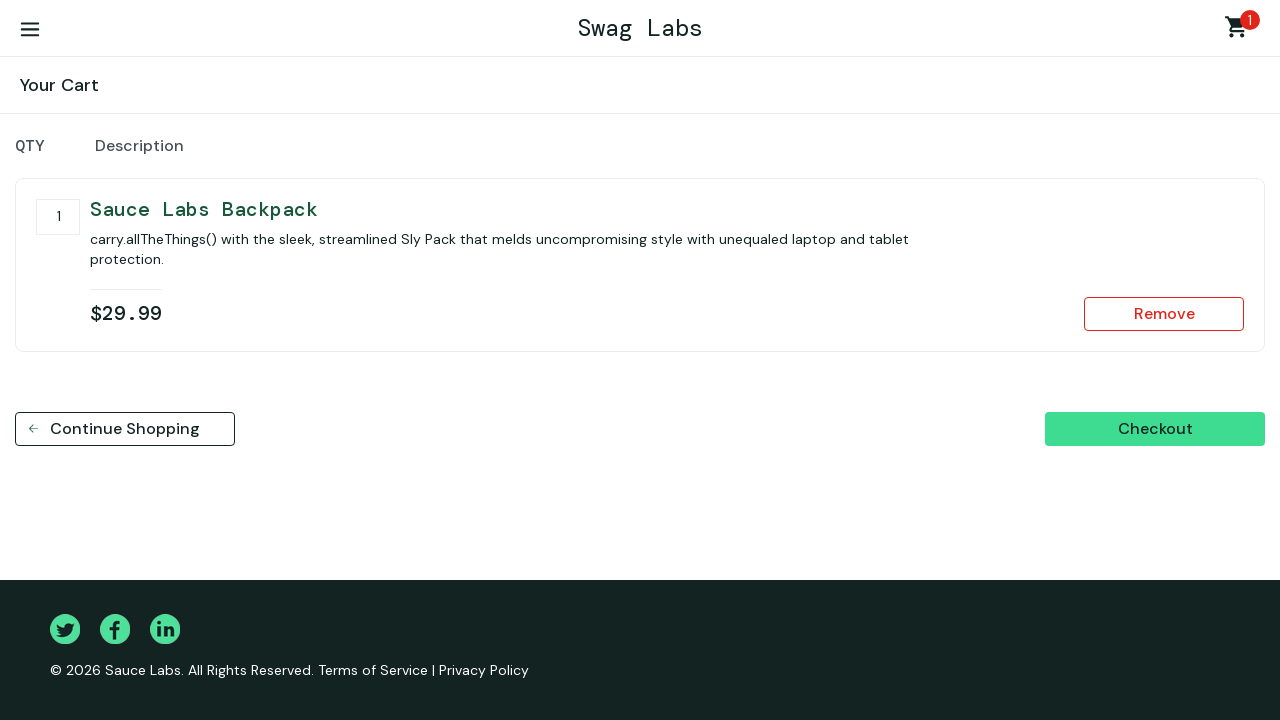

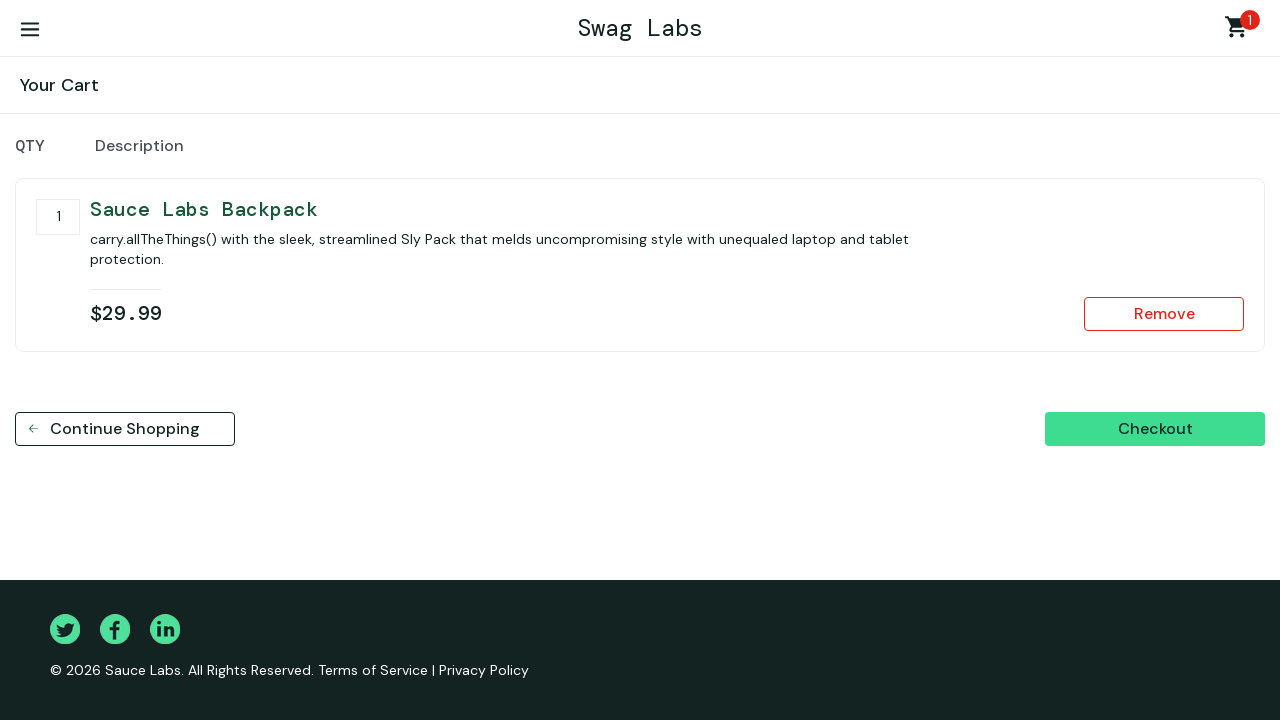